Opens a new tab, navigates to a different page to extract text from a course link, then switches back to the original tab to fill a name field with that text

Starting URL: https://rahulshettyacademy.com/angularpractice/#

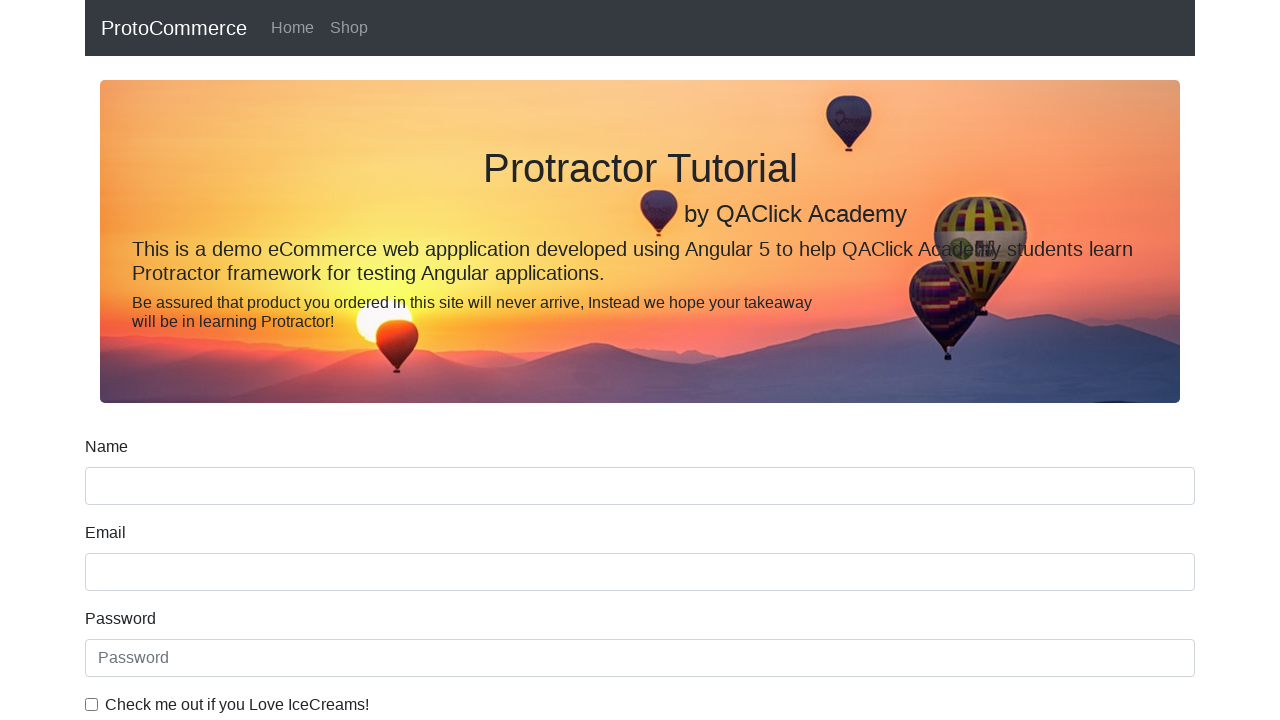

Opened a new tab
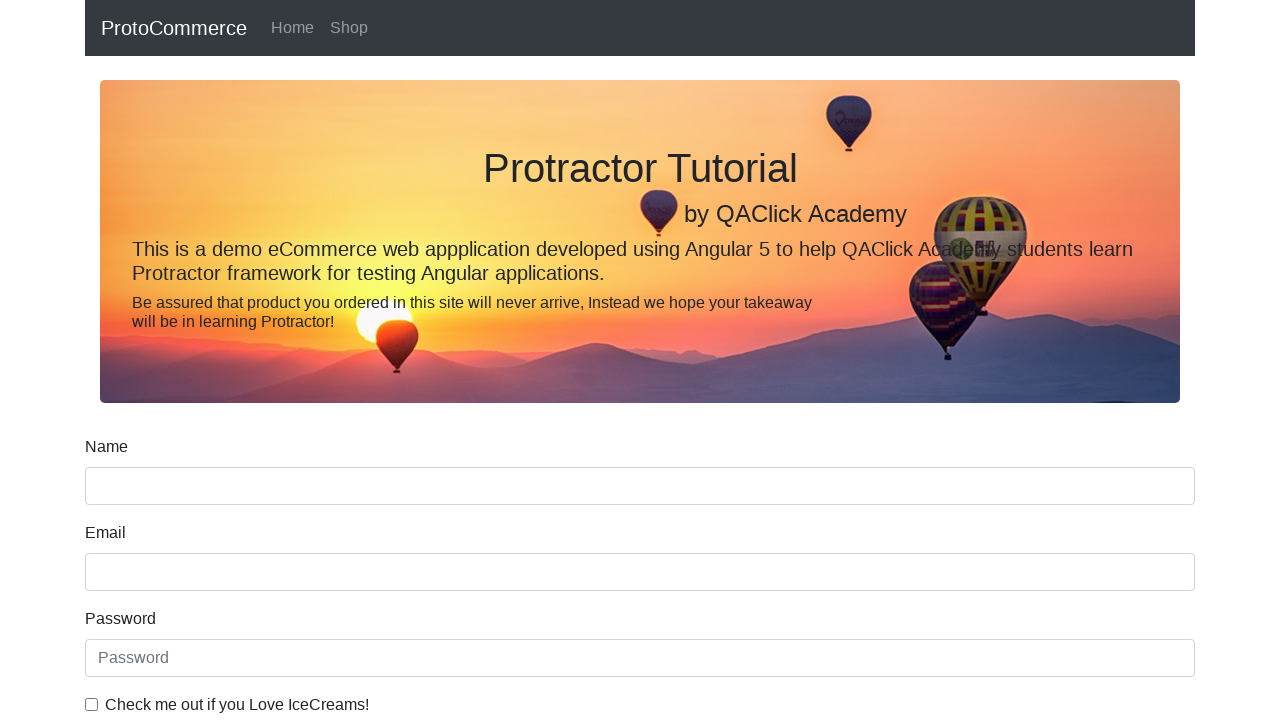

Navigated to courses page in new tab
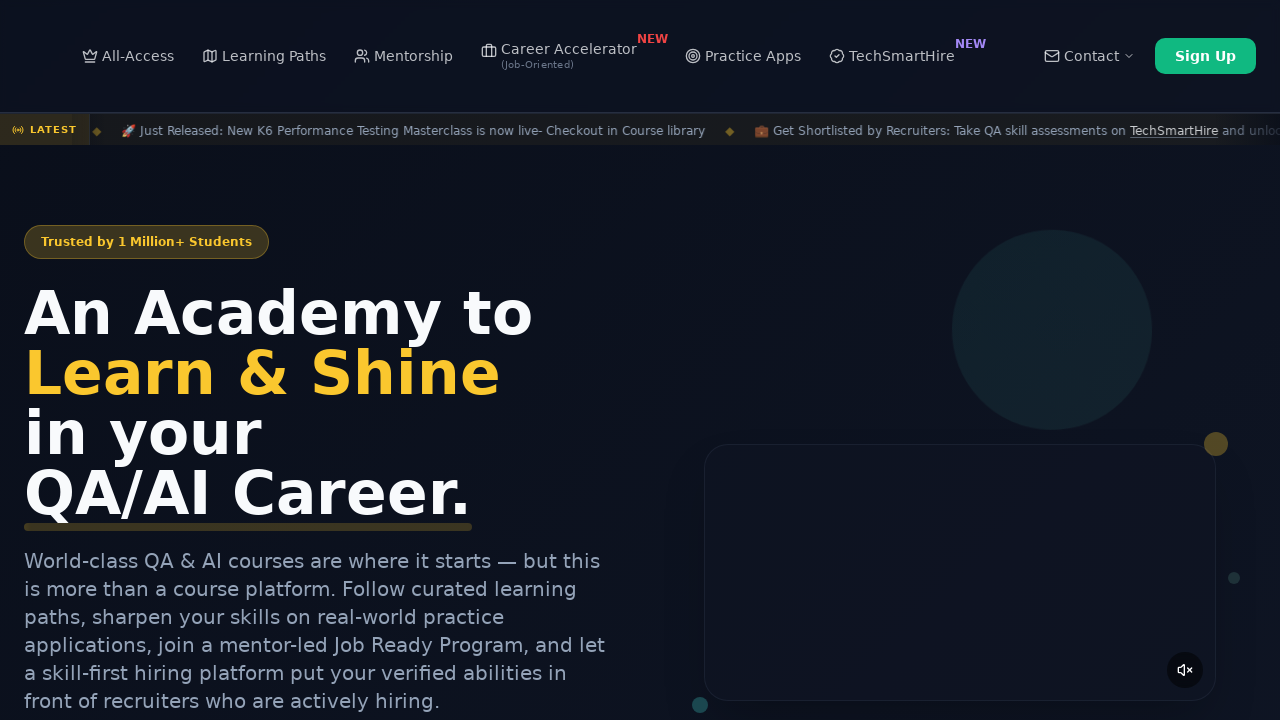

Located course links on the page
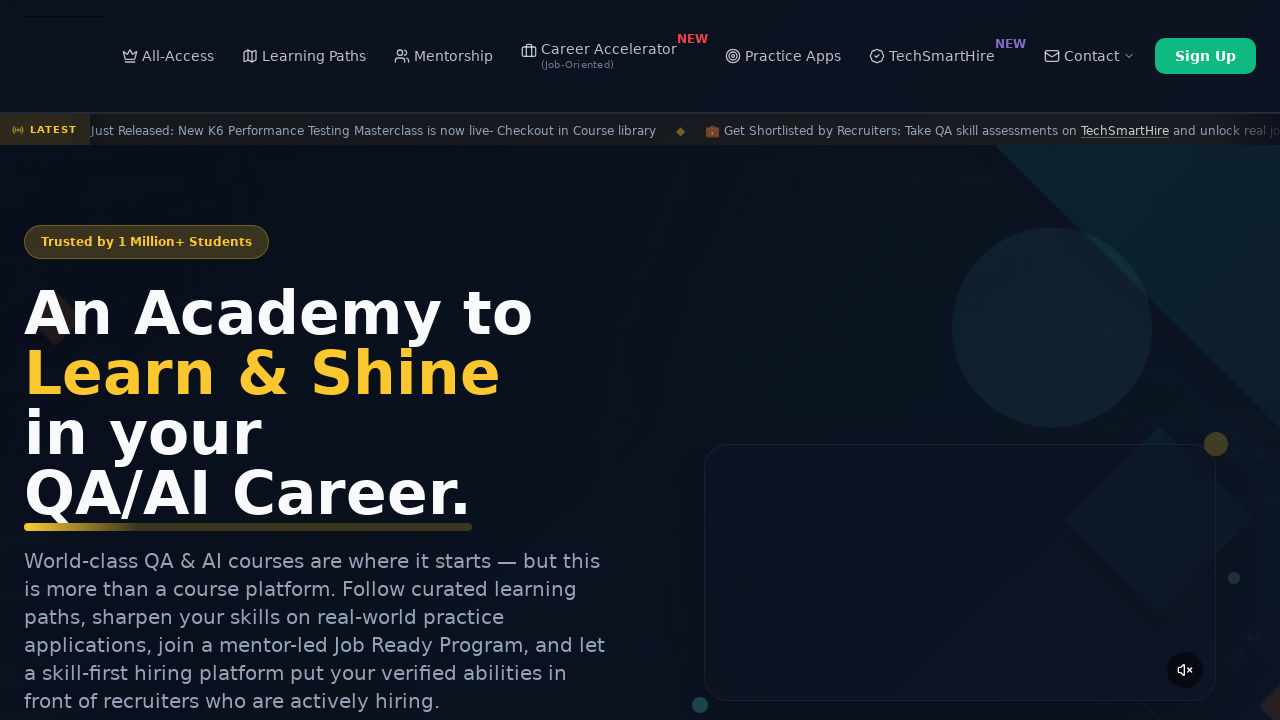

Extracted text from second course link: 'Playwright Testing'
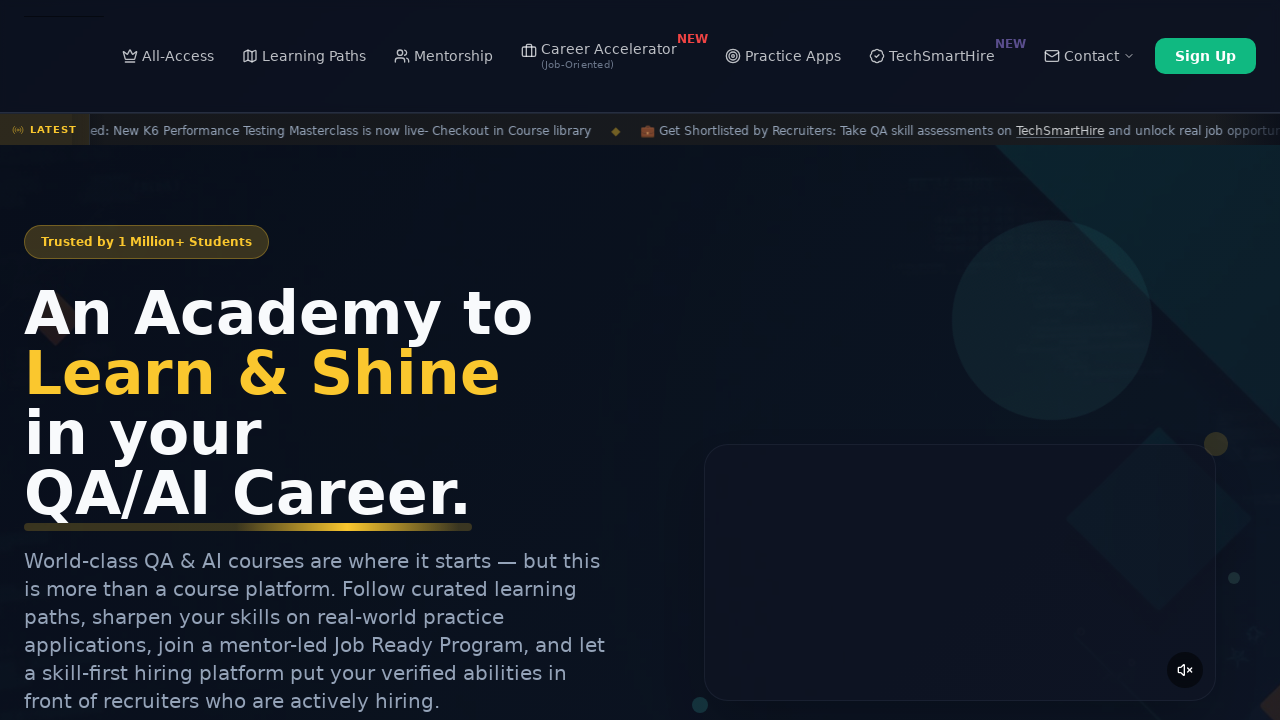

Closed the new tab, switched back to original tab
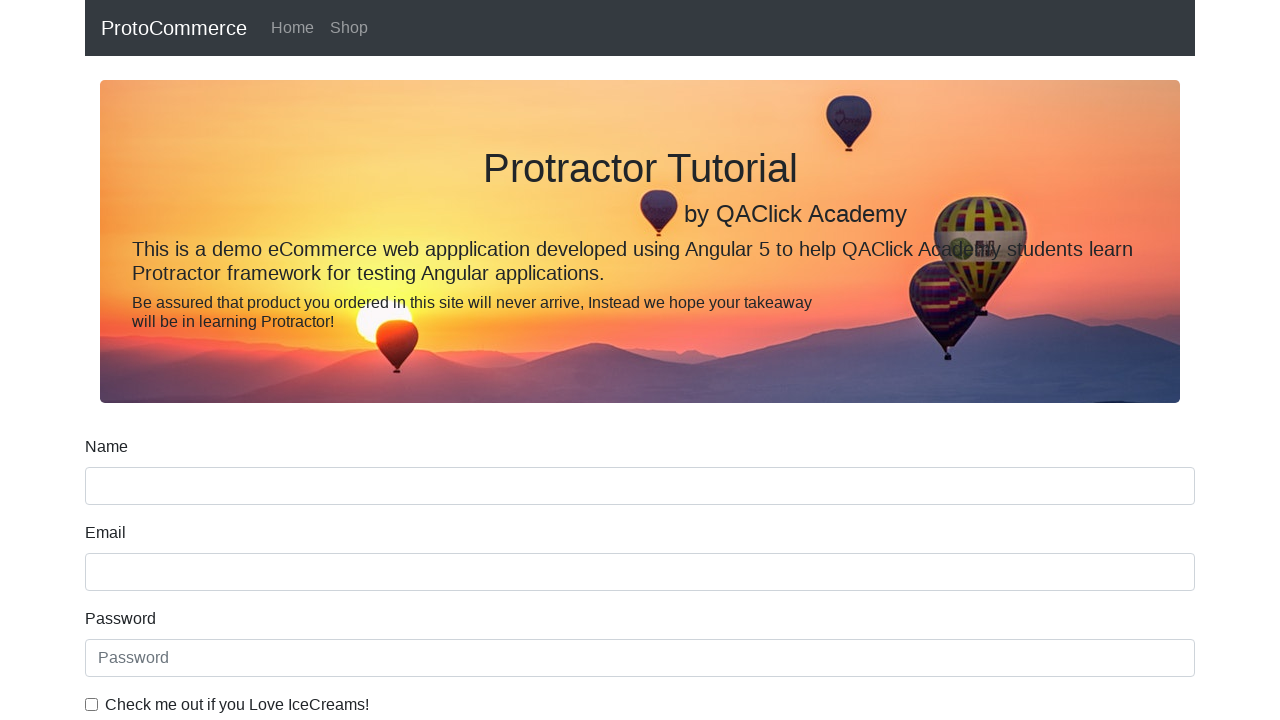

Filled name field with extracted course text: 'Playwright Testing' on input[name='name']
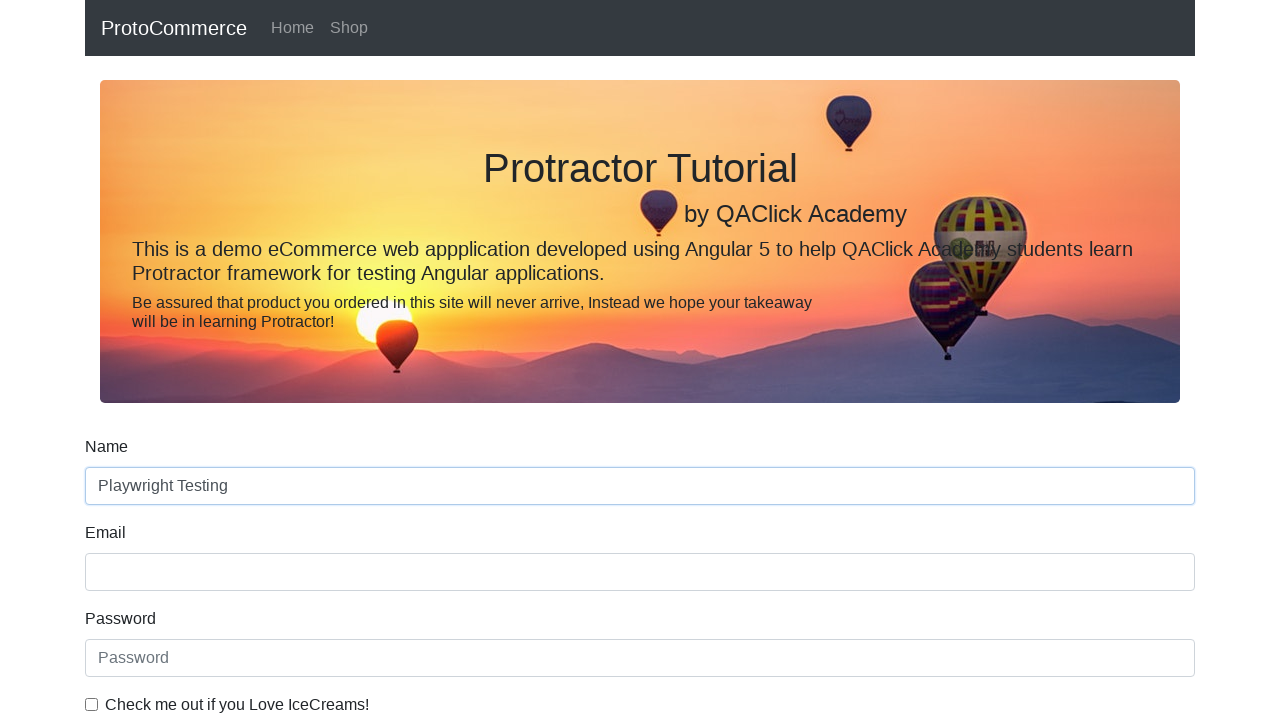

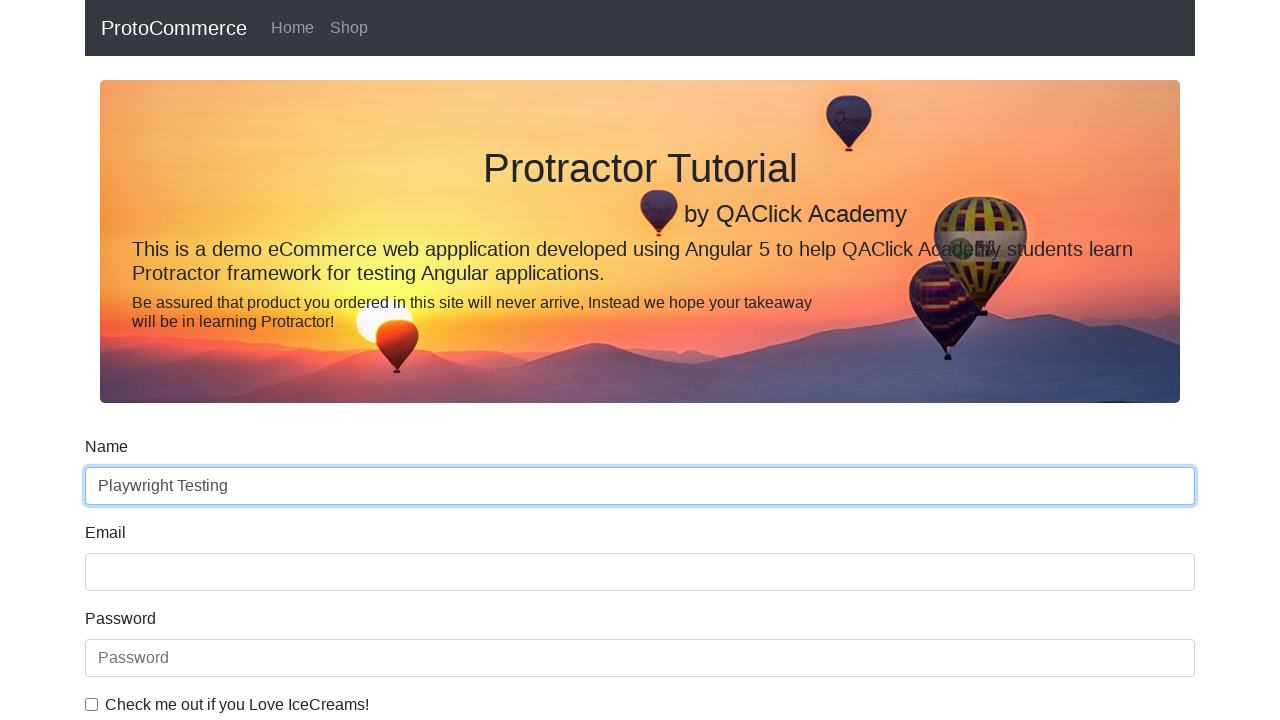